Tests date picker functionality by entering current date in one field and a future date (10 days ahead) in another date-time field

Starting URL: https://demoqa.com/date-picker

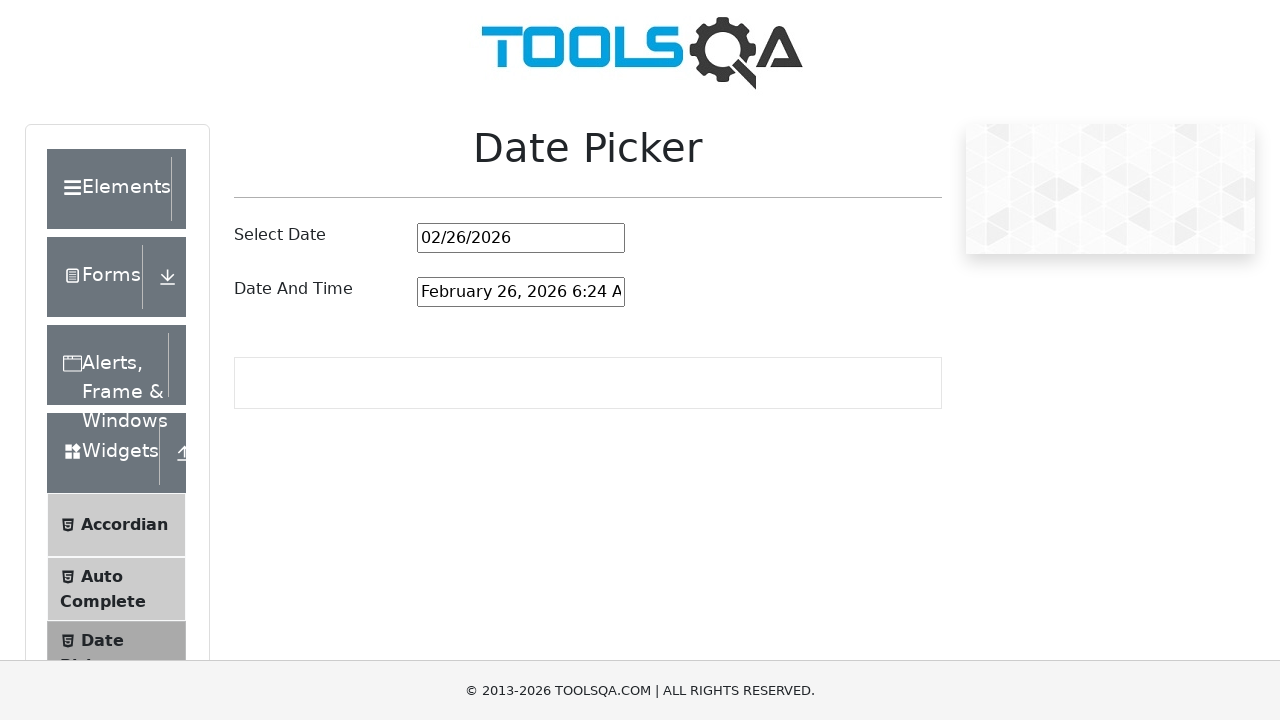

Clicked on the first date picker field at (521, 238) on #datePickerMonthYearInput
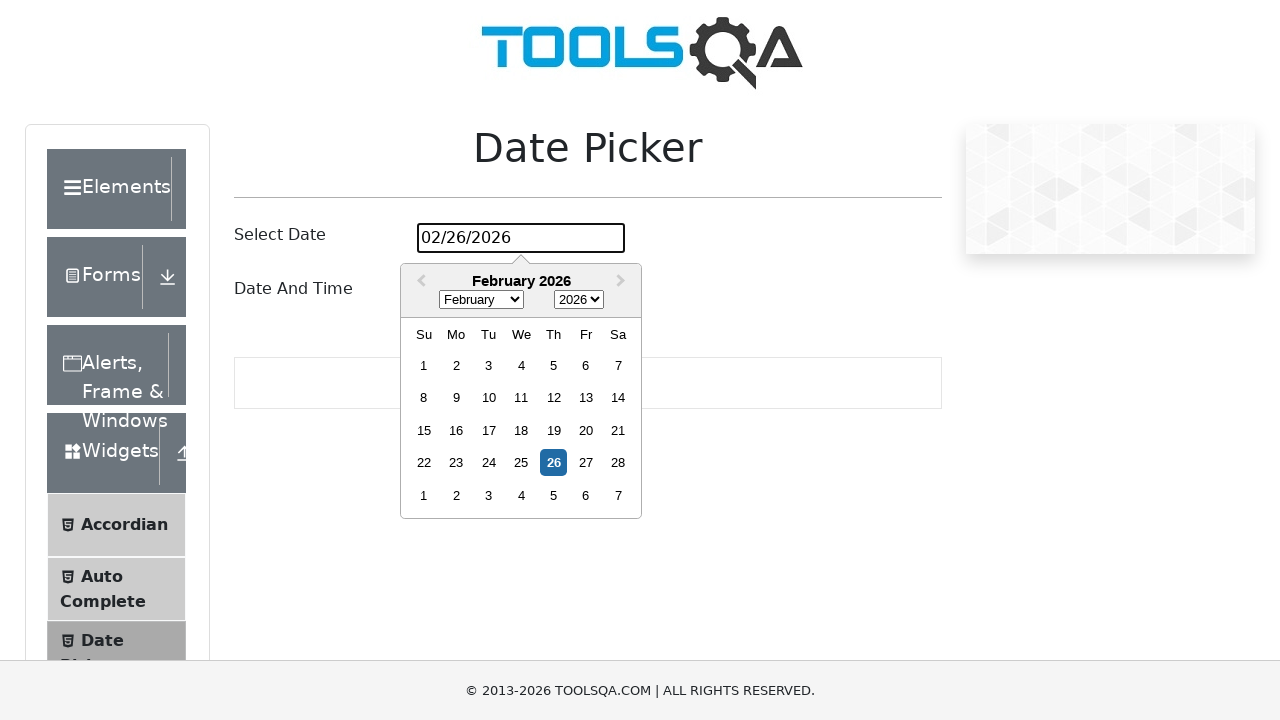

Selected all text in date picker field on #datePickerMonthYearInput
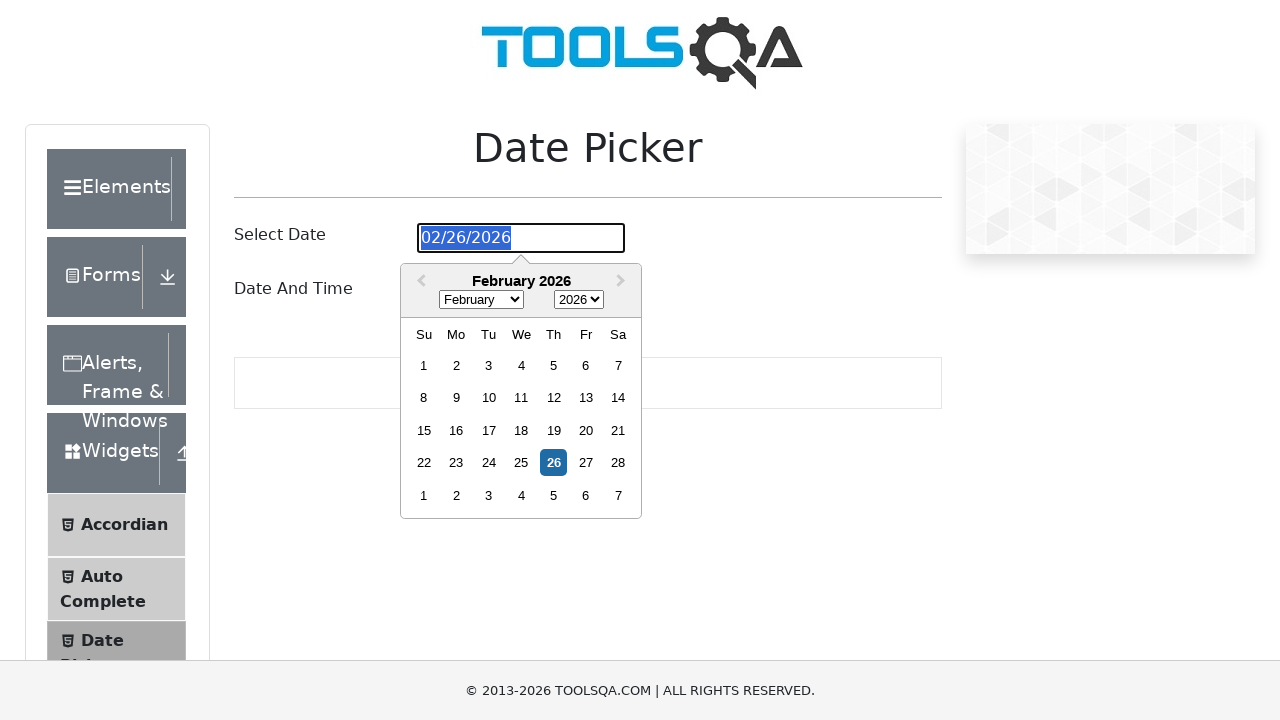

Deleted existing content from date picker field on #datePickerMonthYearInput
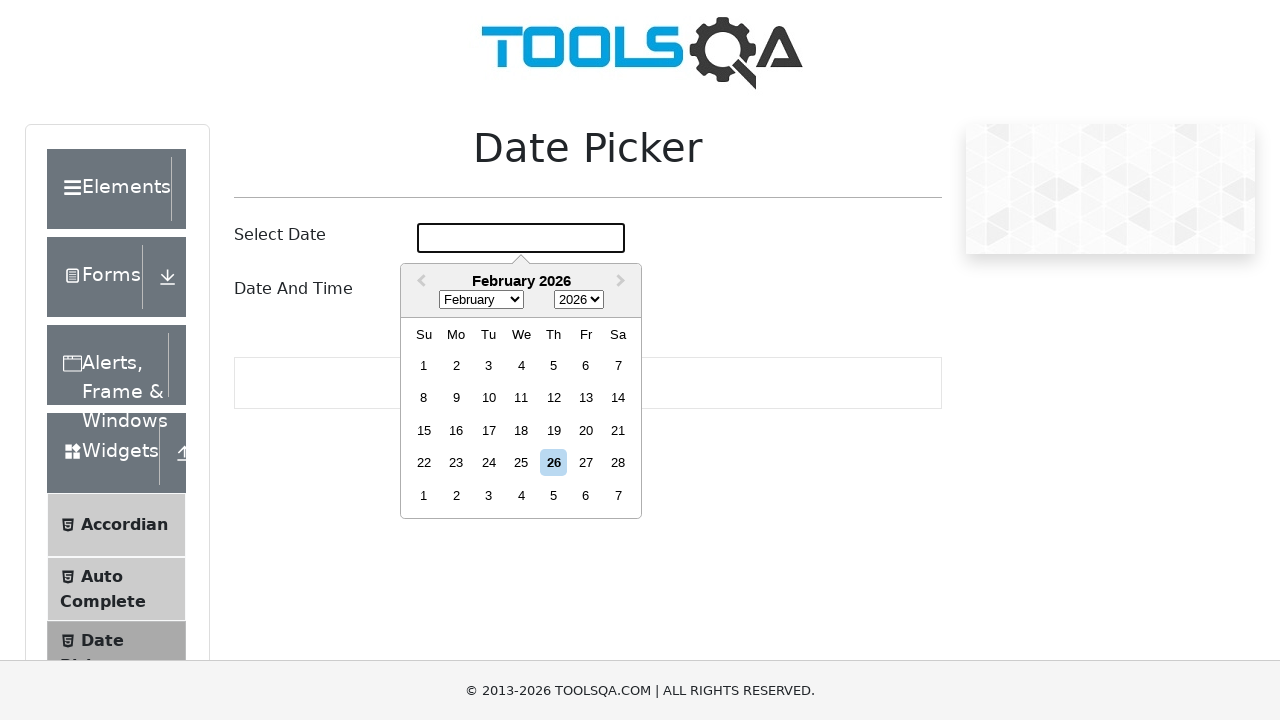

Filled first date picker with current date: 02/26/2026 on #datePickerMonthYearInput
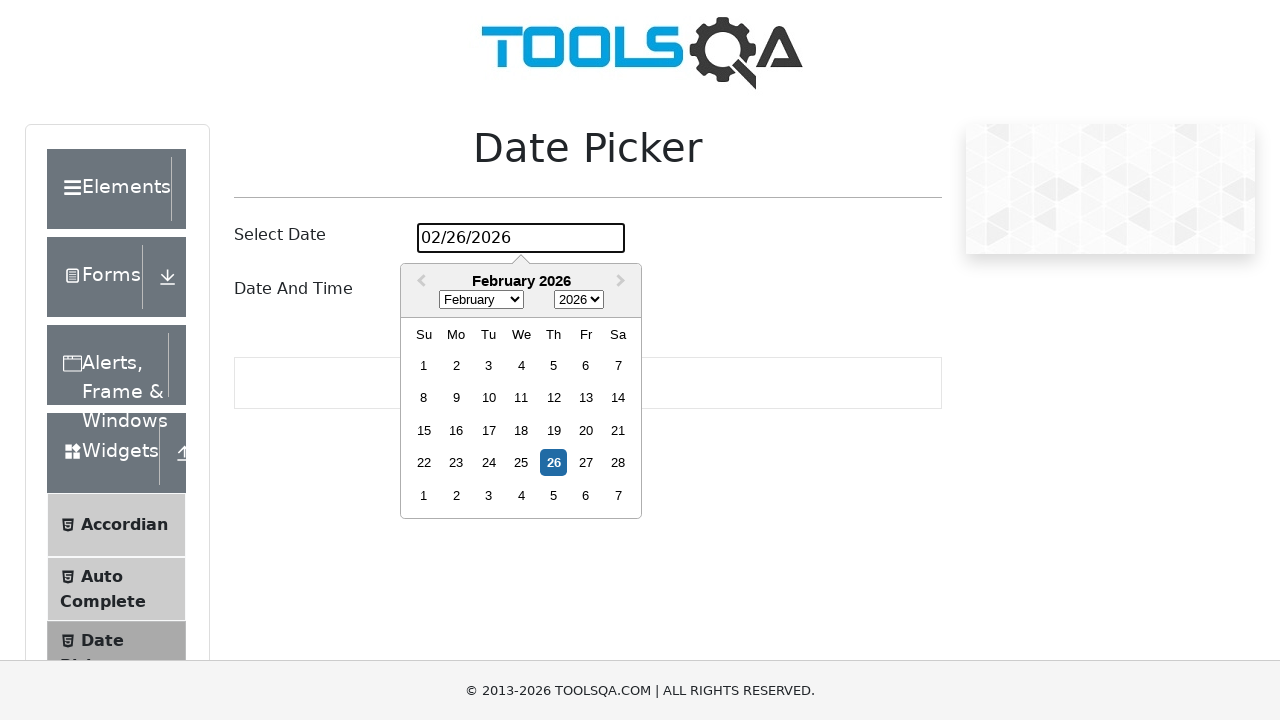

Clicked on Date Picker header to close popup at (588, 161) on #datePickerContainer h1
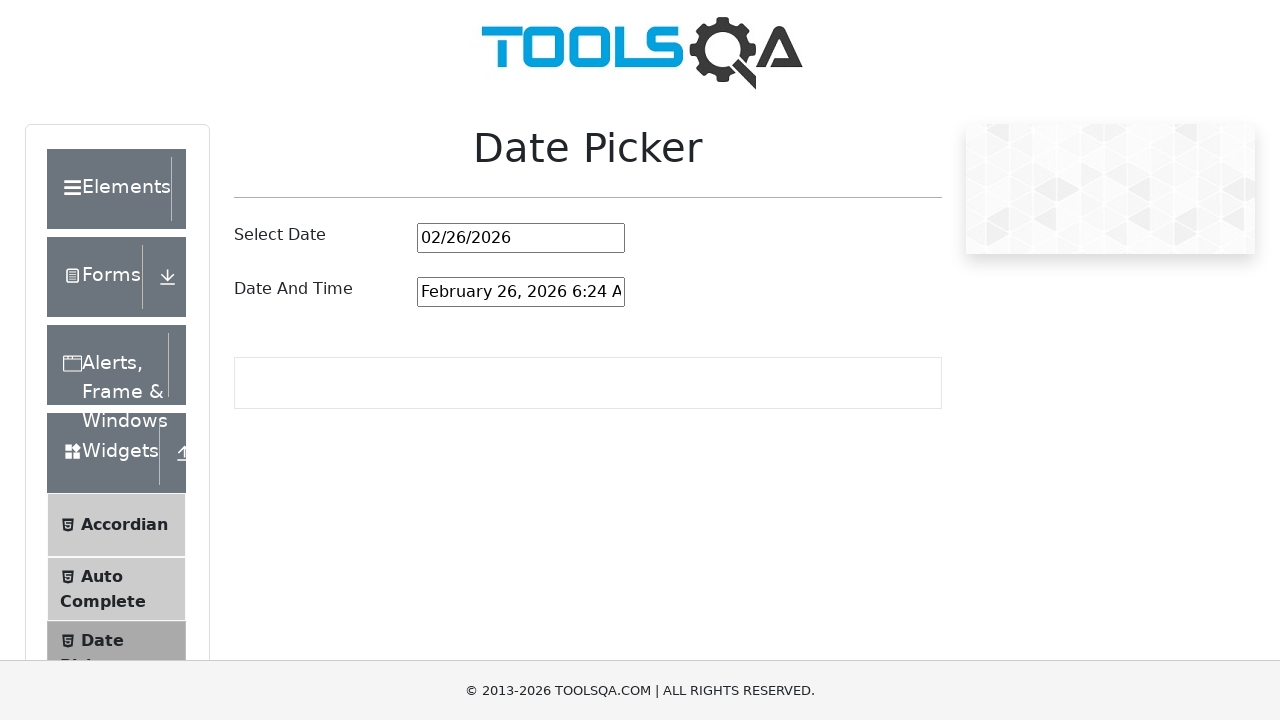

Clicked on the second date-time picker field at (521, 292) on #dateAndTimePickerInput
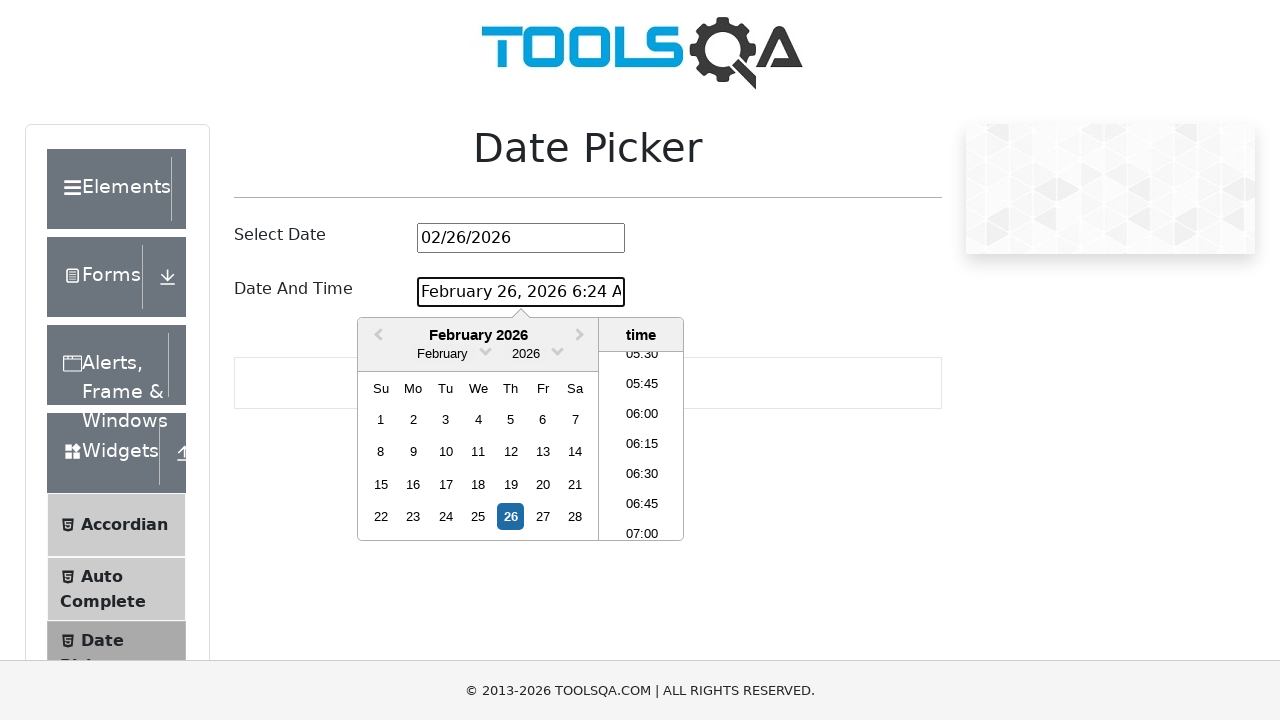

Selected all text in date-time picker field on #dateAndTimePickerInput
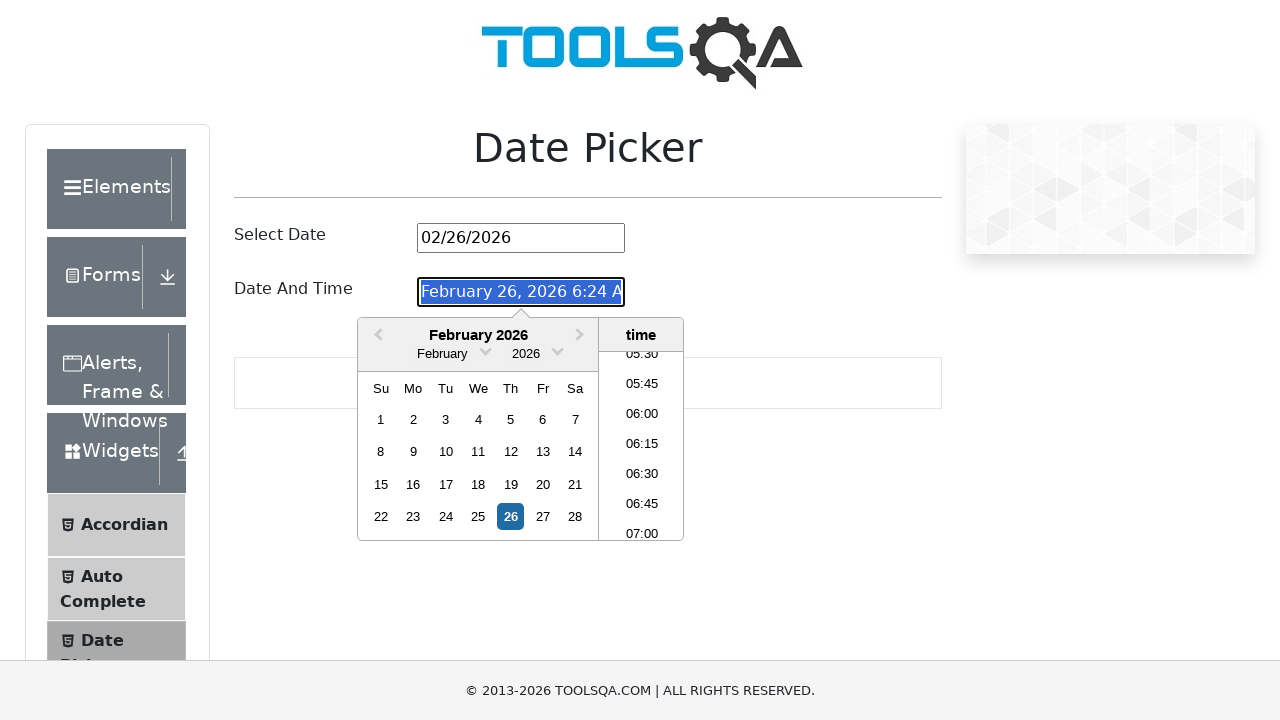

Deleted existing content from date-time picker field on #dateAndTimePickerInput
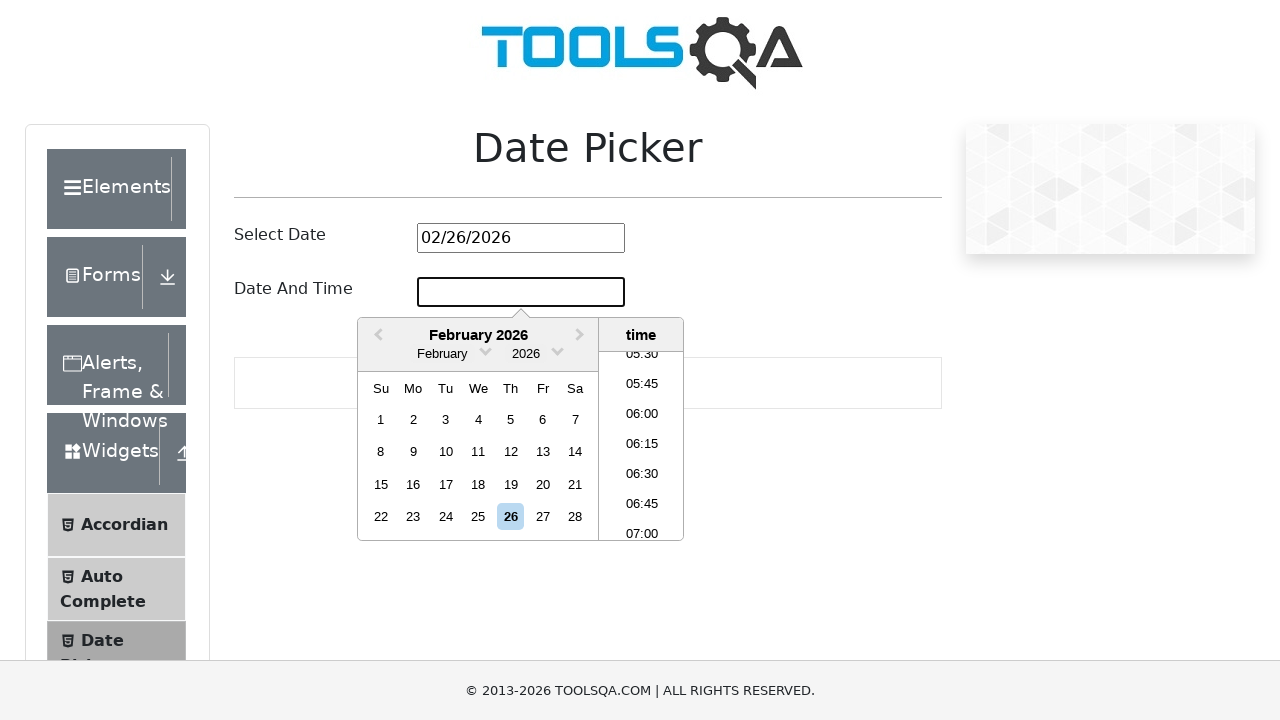

Filled second date-time picker with future date (10 days ahead): March 08, 2026 06:24 AM on #dateAndTimePickerInput
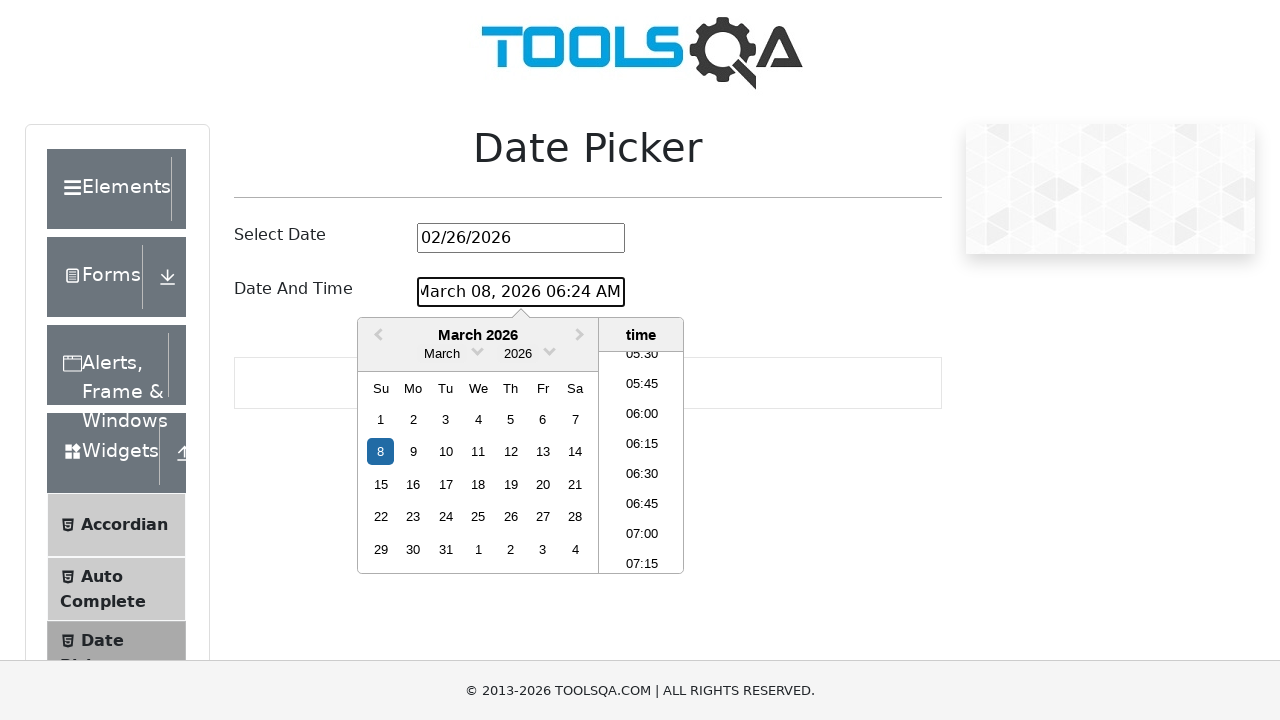

Clicked on Date Picker header to close date-time picker popup at (588, 161) on #datePickerContainer h1
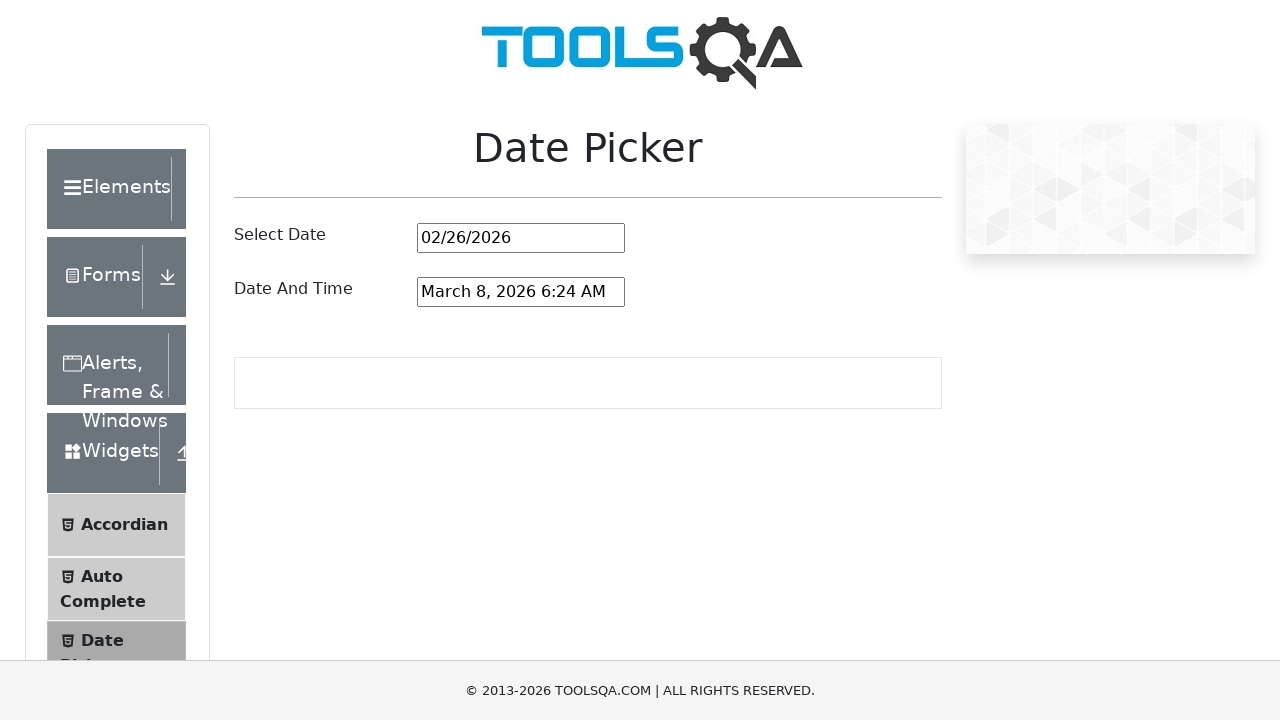

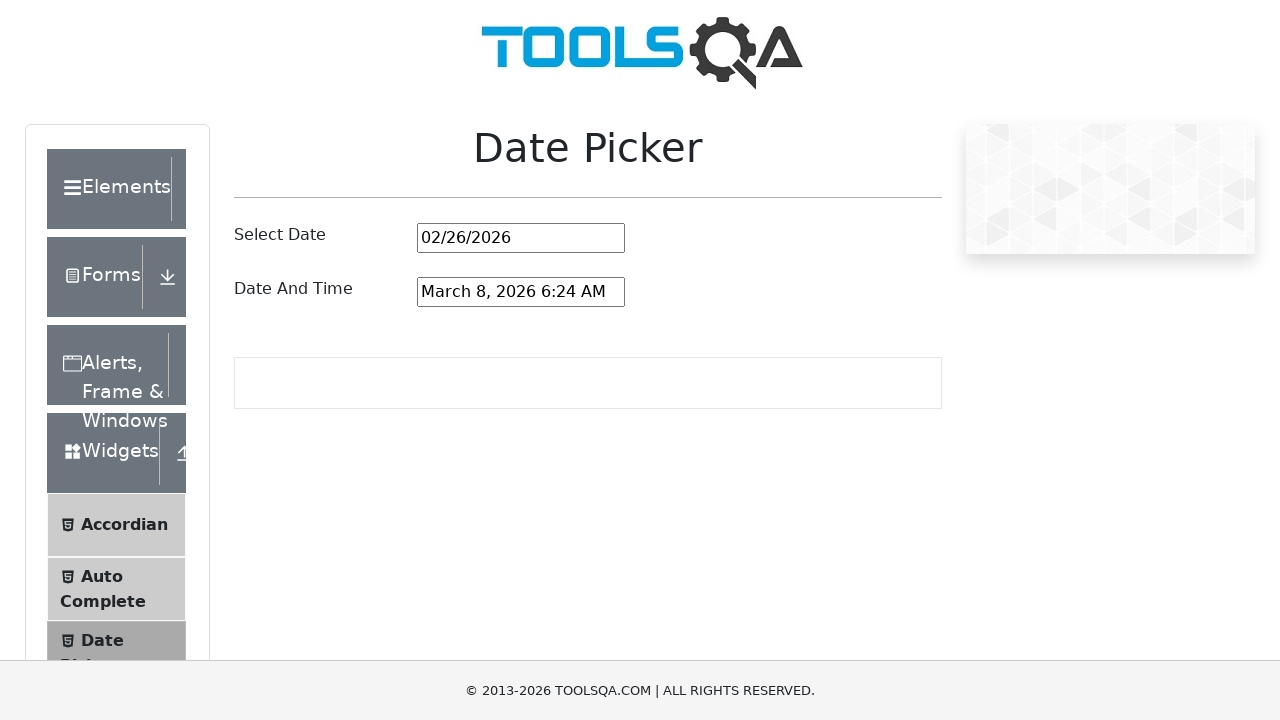